Tests modal dialog interaction by clicking a button and verifying the modal title text on the demoqa modal dialogs page

Starting URL: https://demoqa.com/modal-dialogs

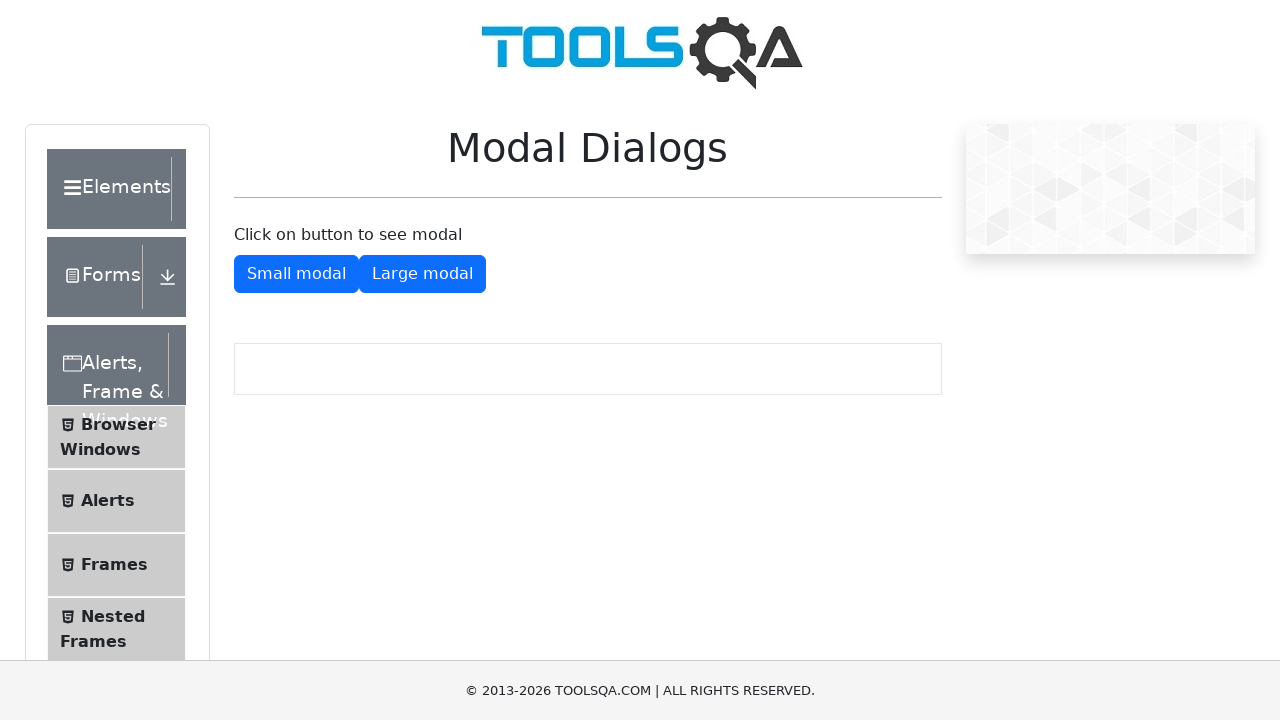

Clicked the Small Modal button to open the modal at (296, 274) on #showSmallModal
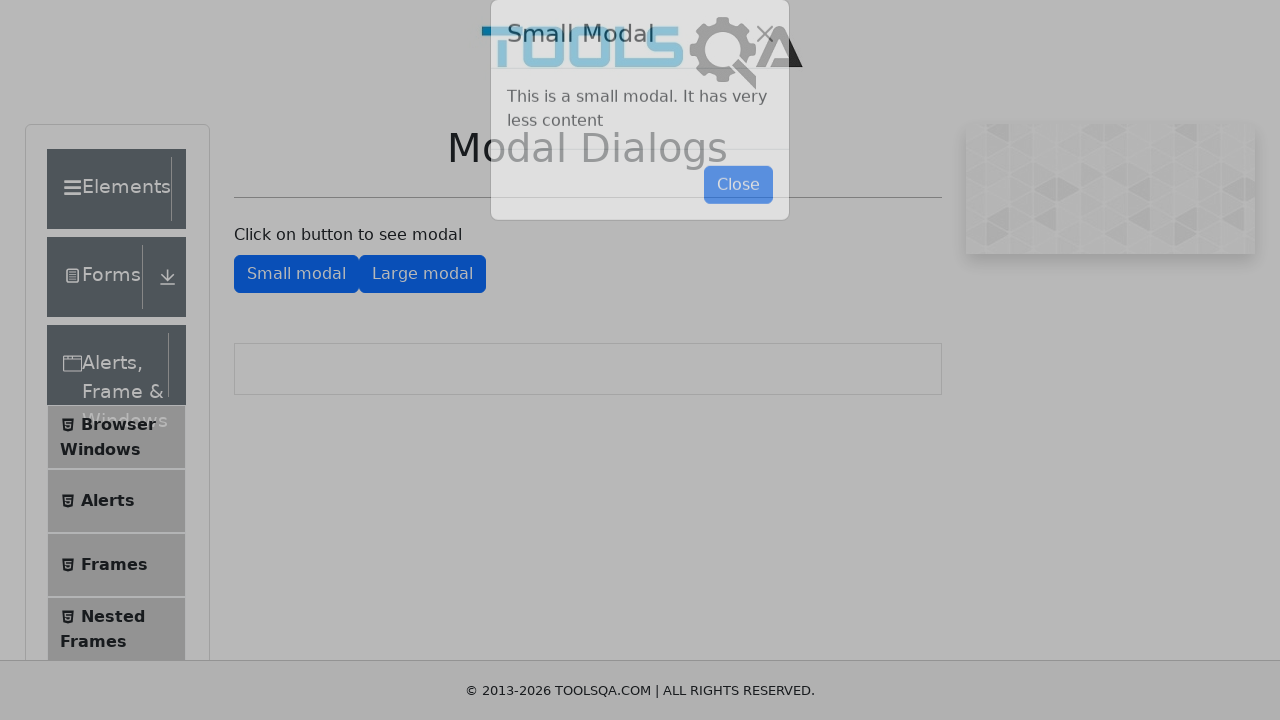

Modal dialog appeared with title element visible
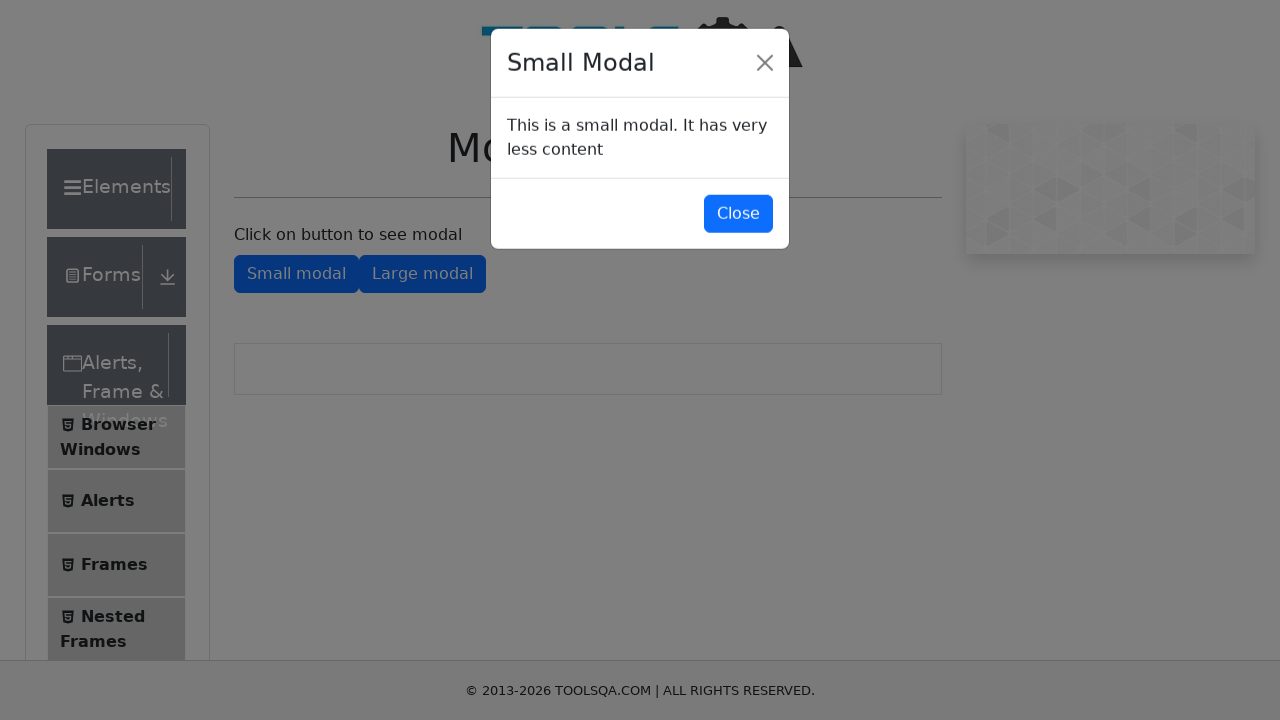

Retrieved modal title text content
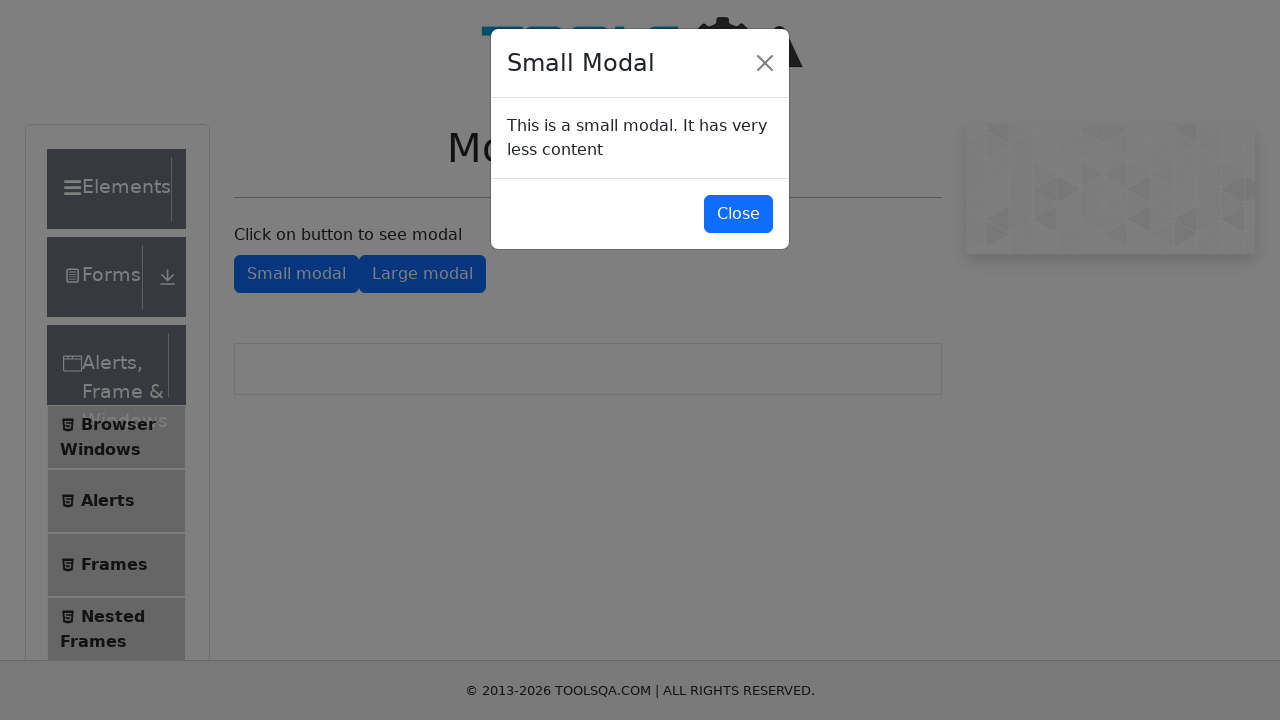

Verified modal title text is 'Small Modal'
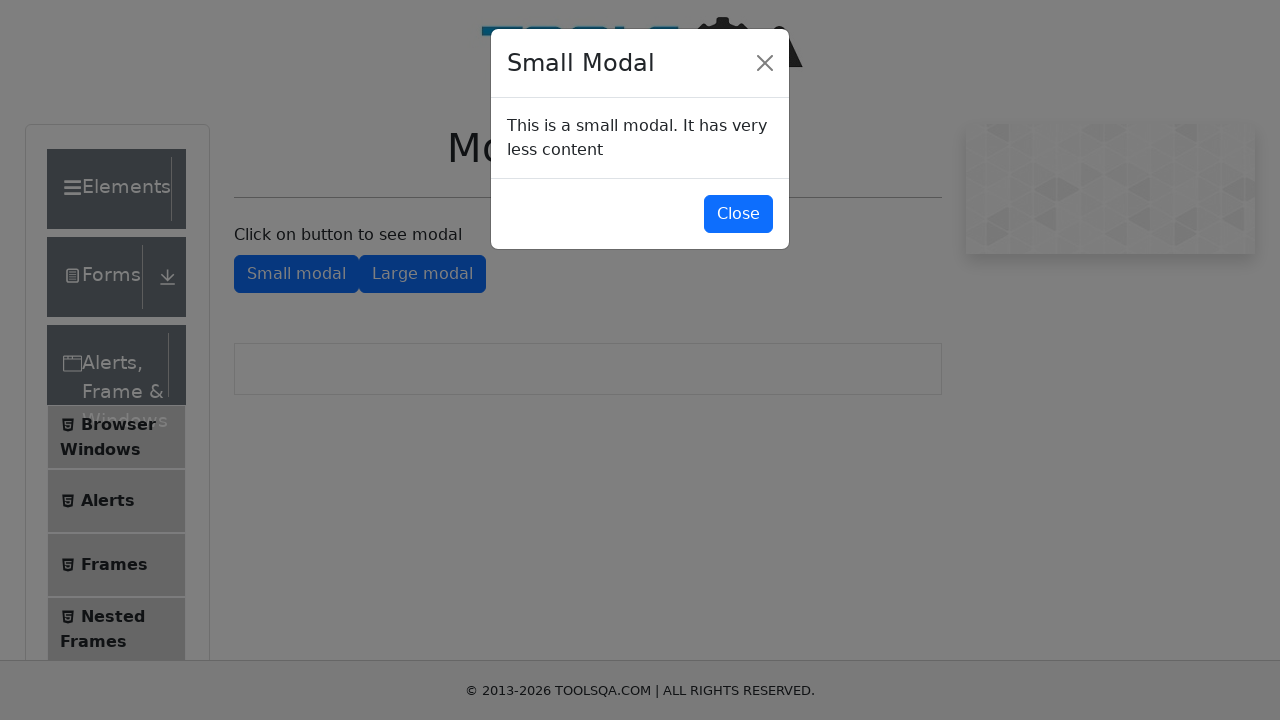

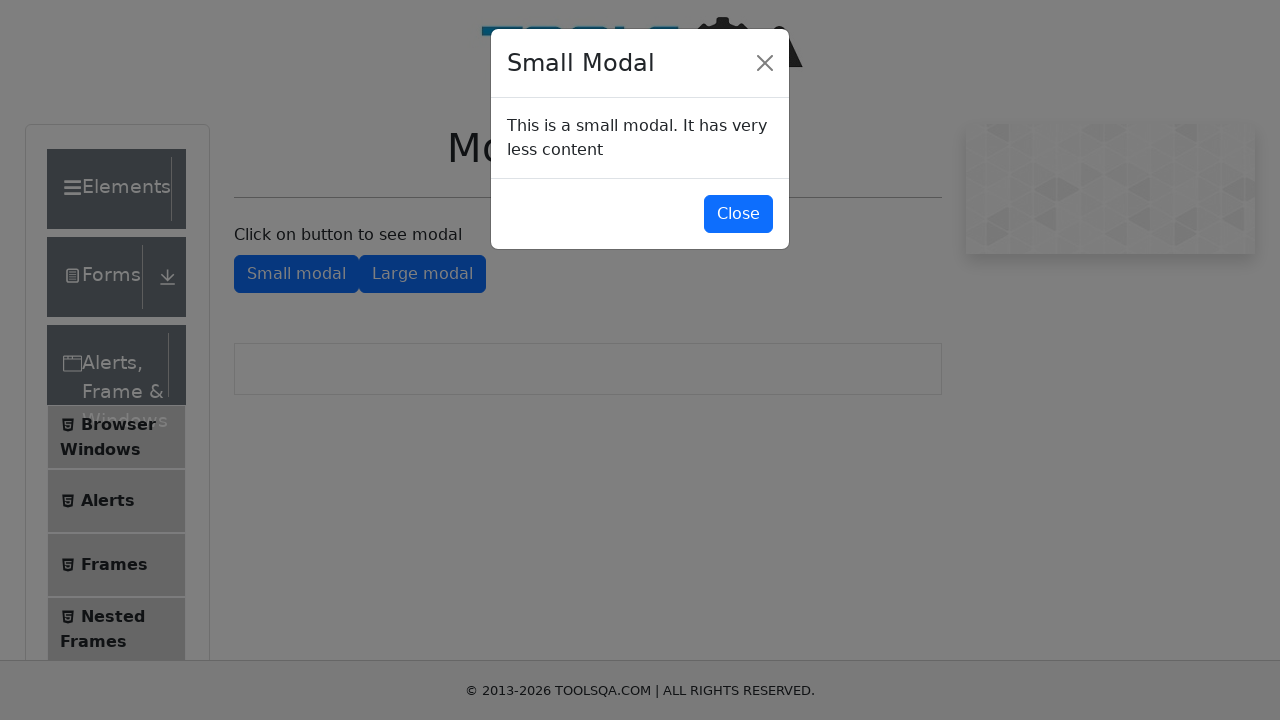